Tests navigating through Active and Completed filters then back to All to display all todo items

Starting URL: https://demo.playwright.dev/todomvc

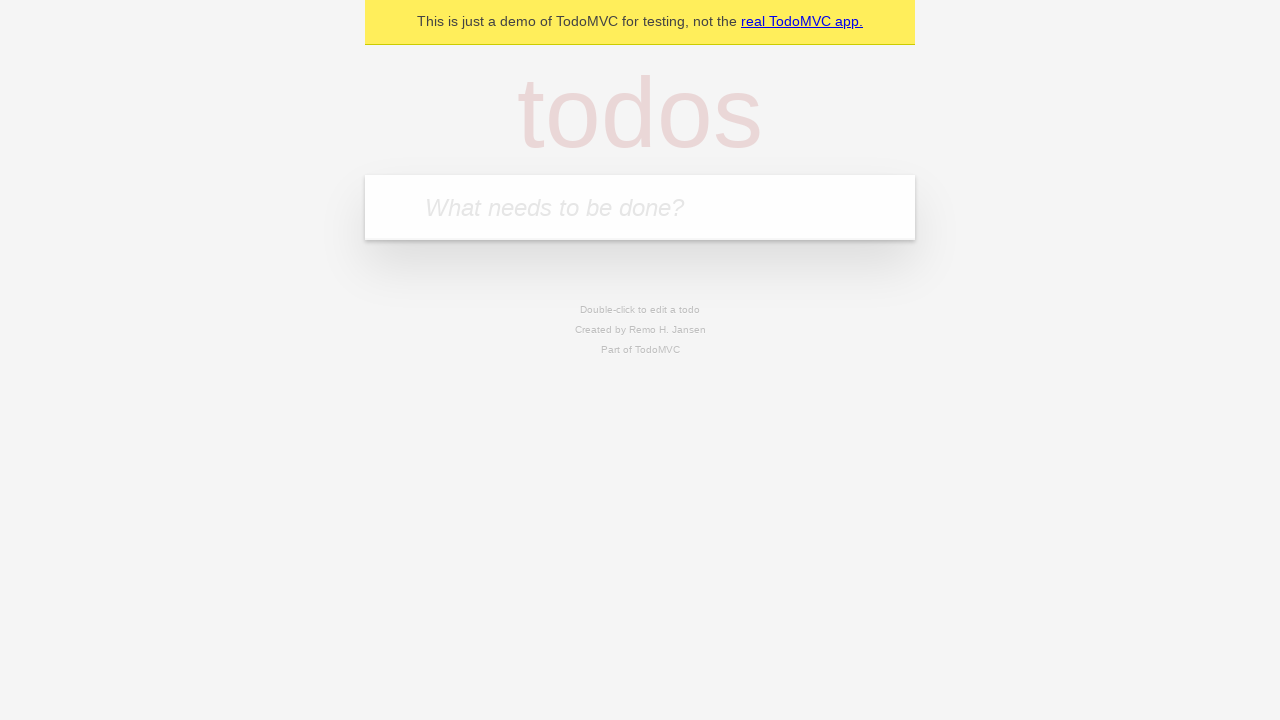

Filled new todo field with 'buy some cheese' on .new-todo
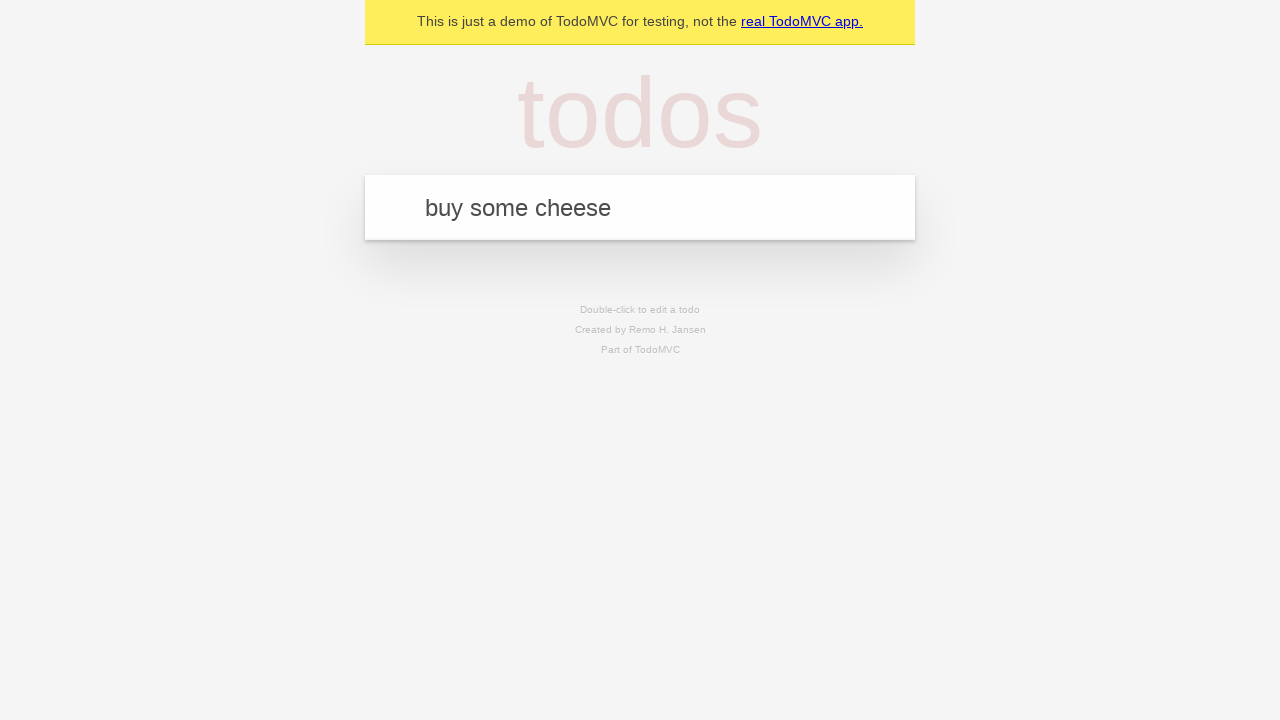

Pressed Enter to create todo 'buy some cheese' on .new-todo
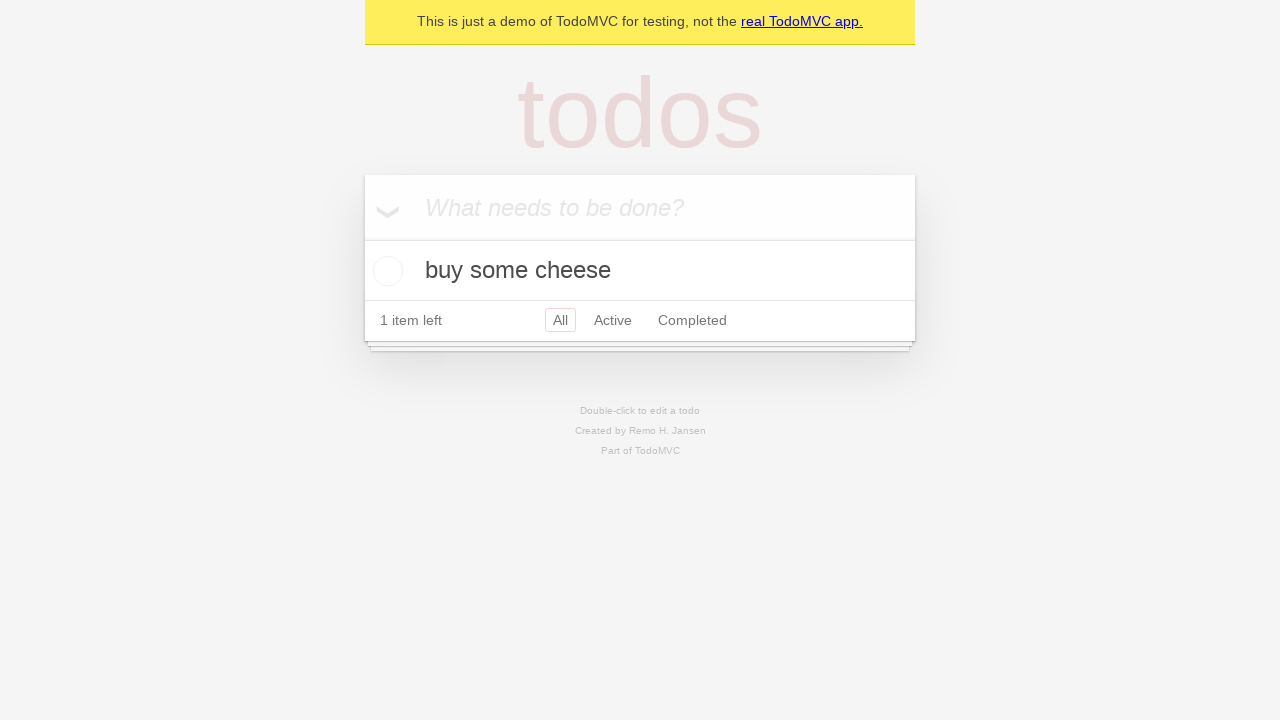

Filled new todo field with 'feed the cat' on .new-todo
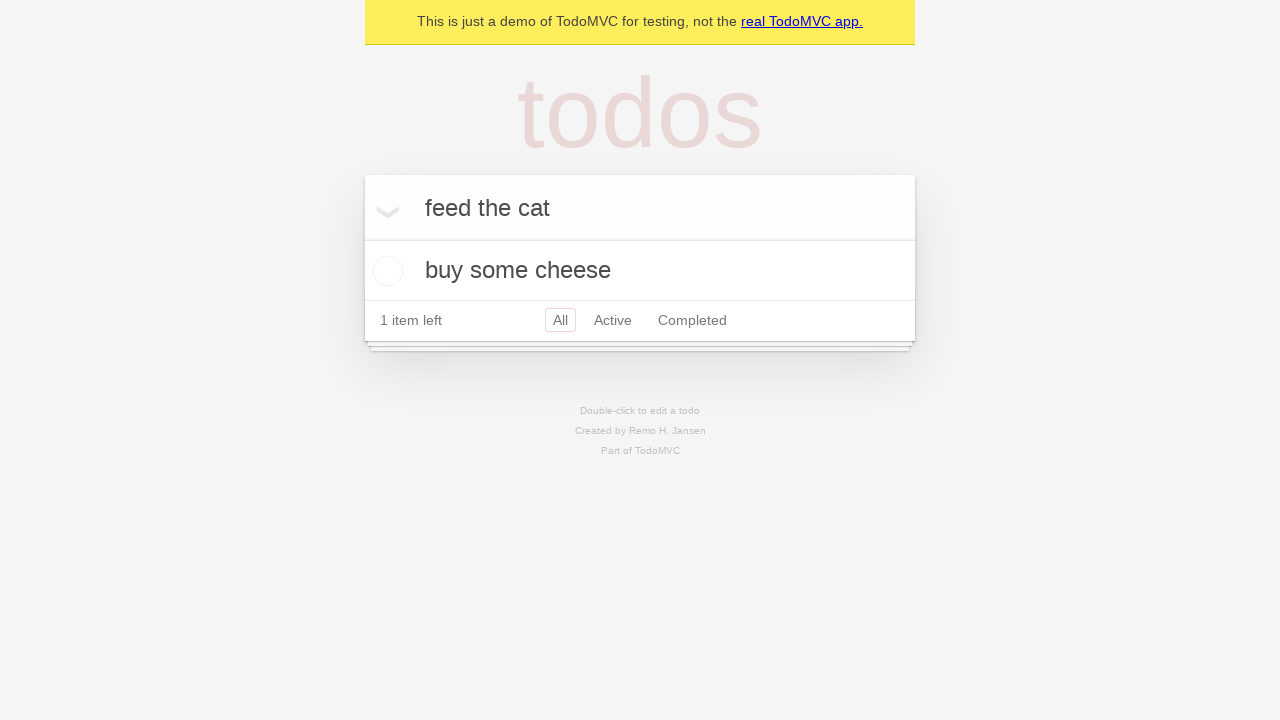

Pressed Enter to create todo 'feed the cat' on .new-todo
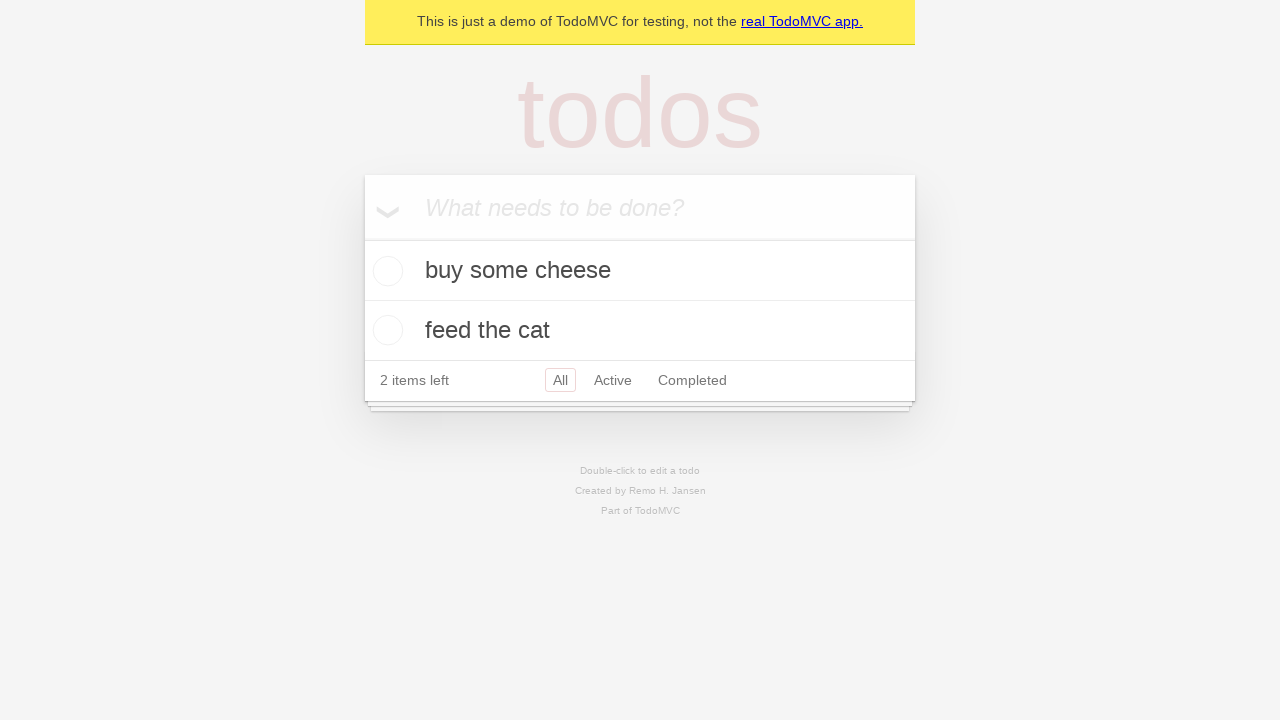

Filled new todo field with 'book a doctors appointment' on .new-todo
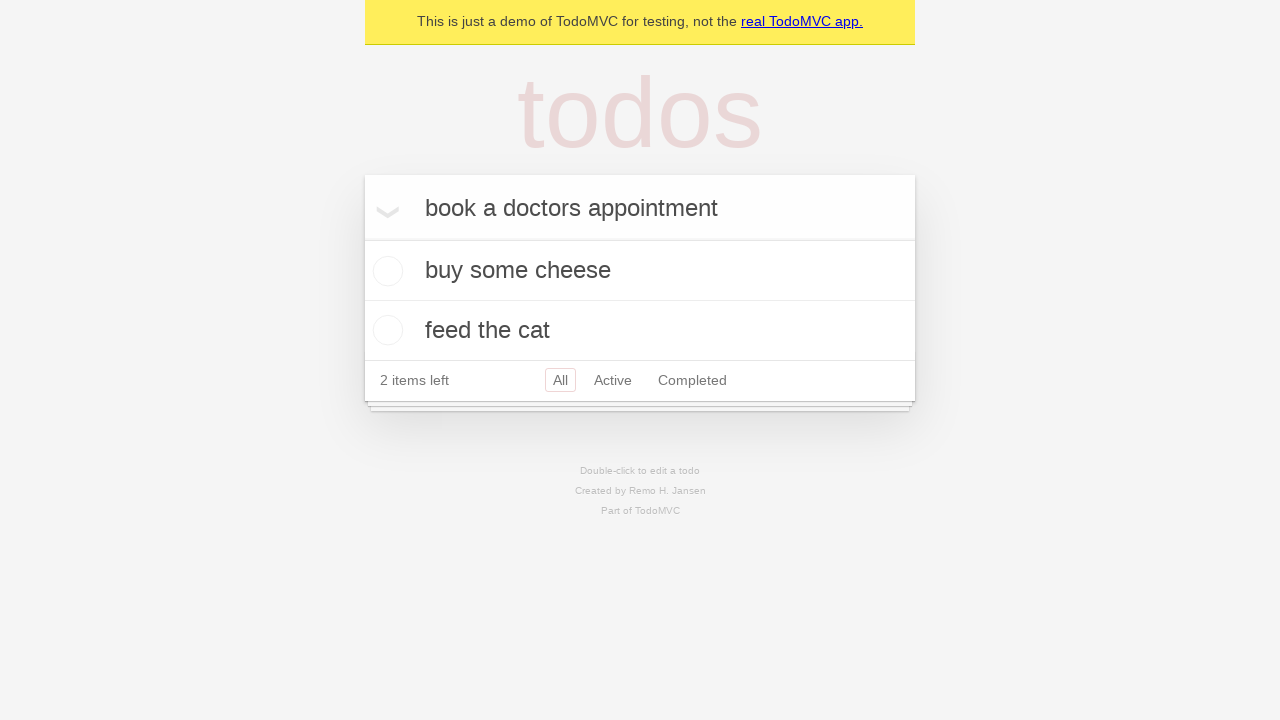

Pressed Enter to create todo 'book a doctors appointment' on .new-todo
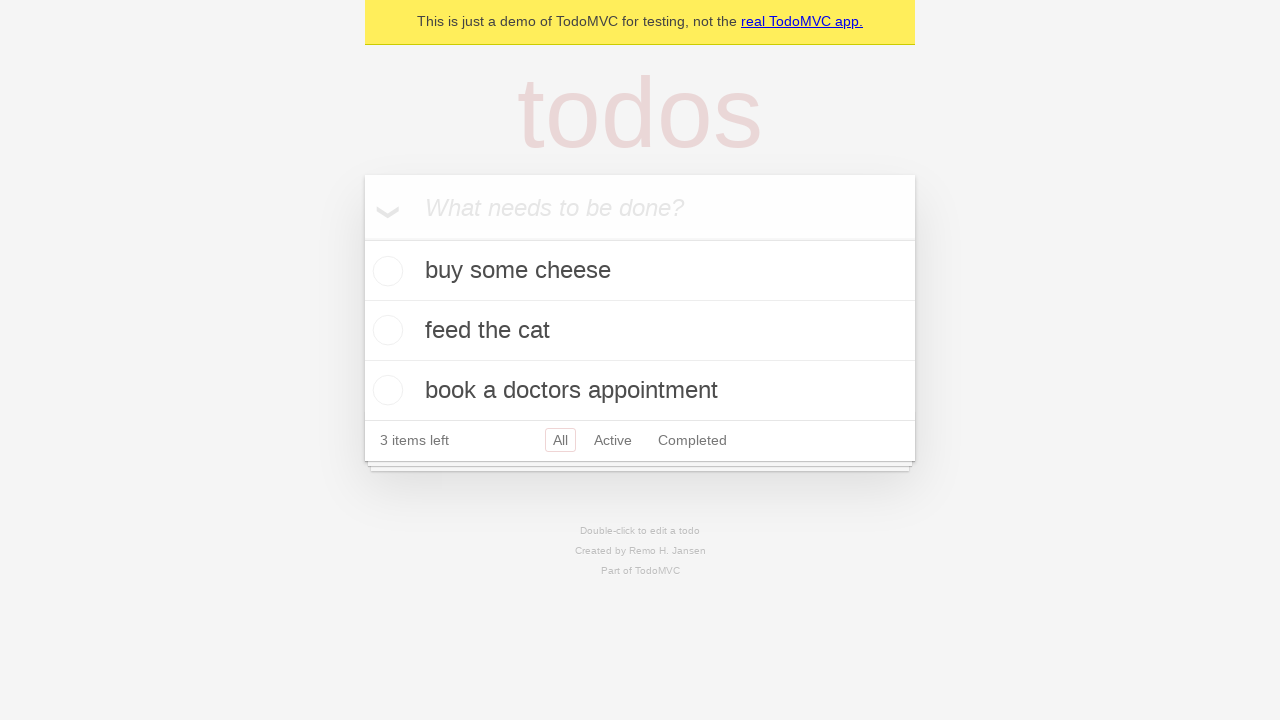

Waited for todo items to load
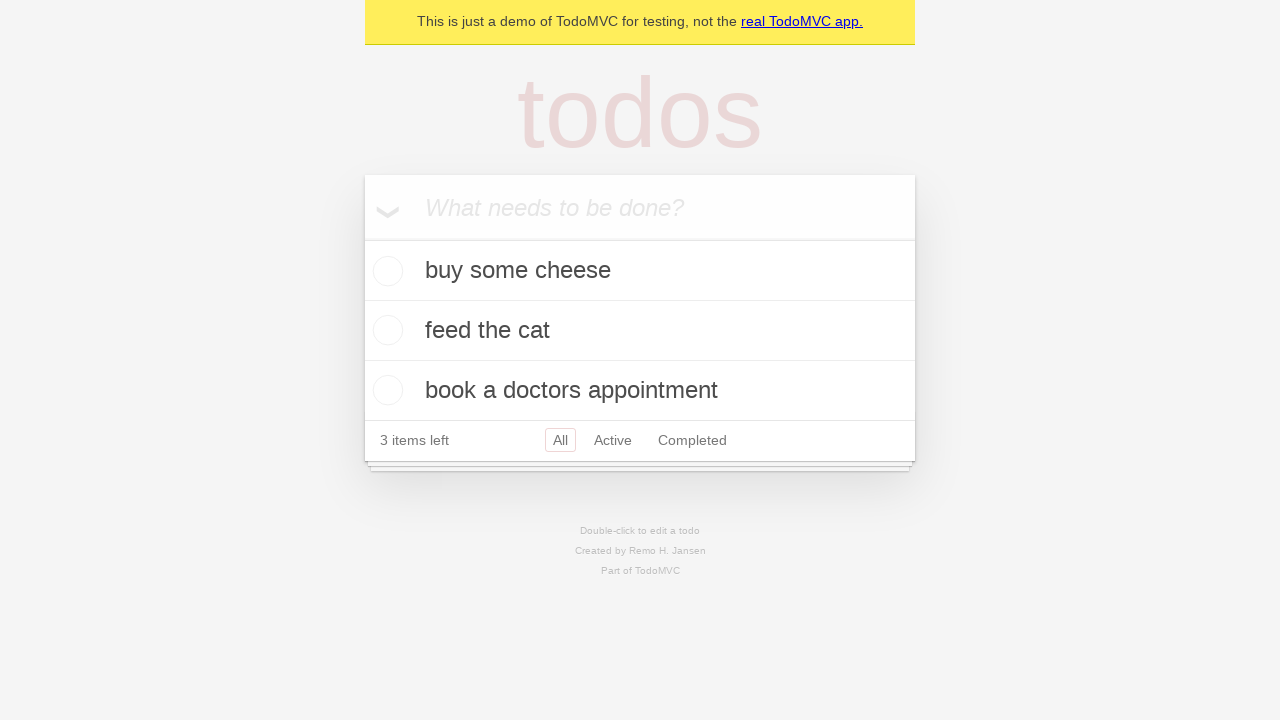

Checked the second todo item to mark it as complete at (385, 330) on internal:testid=[data-testid="todo-item"s] >> nth=1 >> internal:role=checkbox
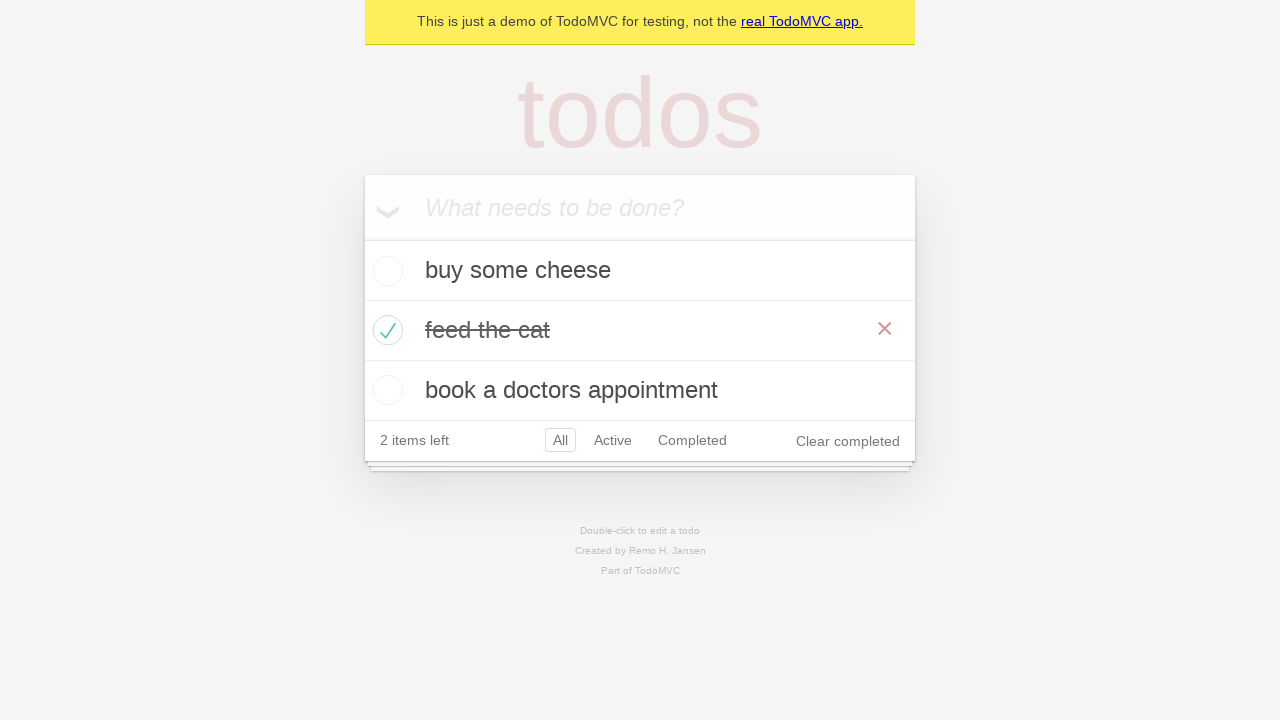

Clicked on Active filter to display only active todos at (613, 440) on internal:role=link[name="Active"i]
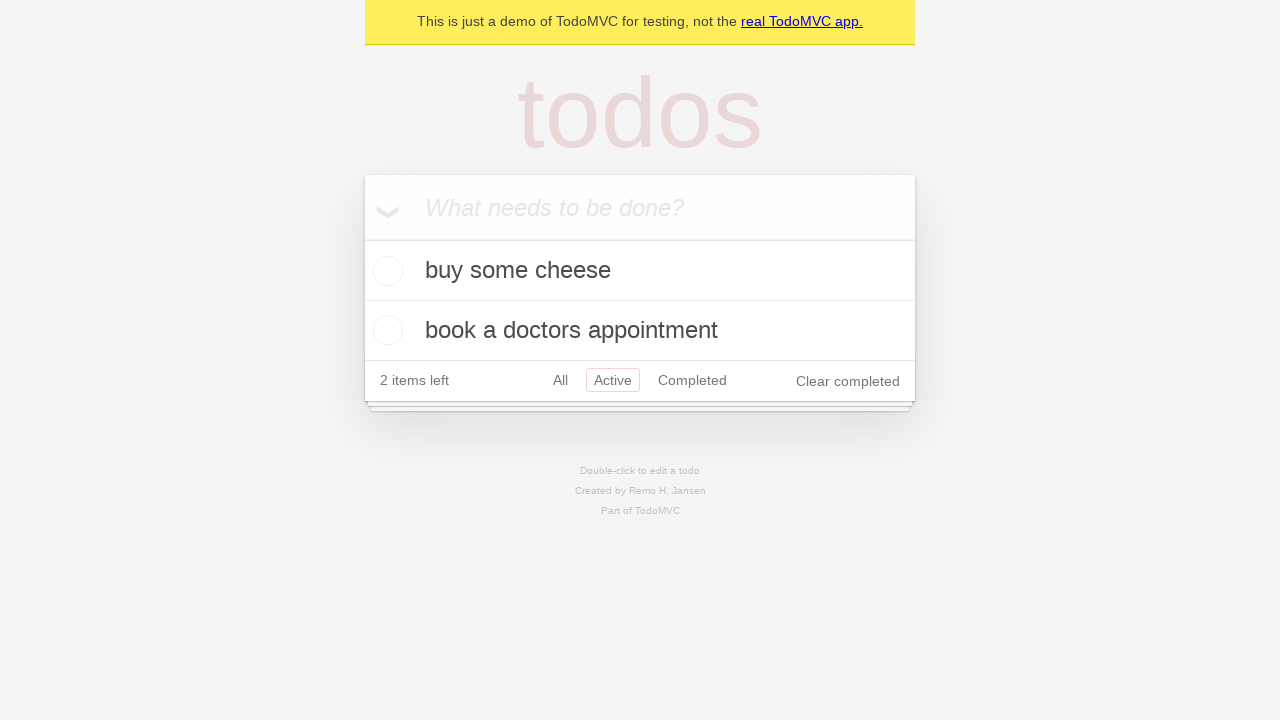

Clicked on Completed filter to display only completed todos at (692, 380) on internal:role=link[name="Completed"i]
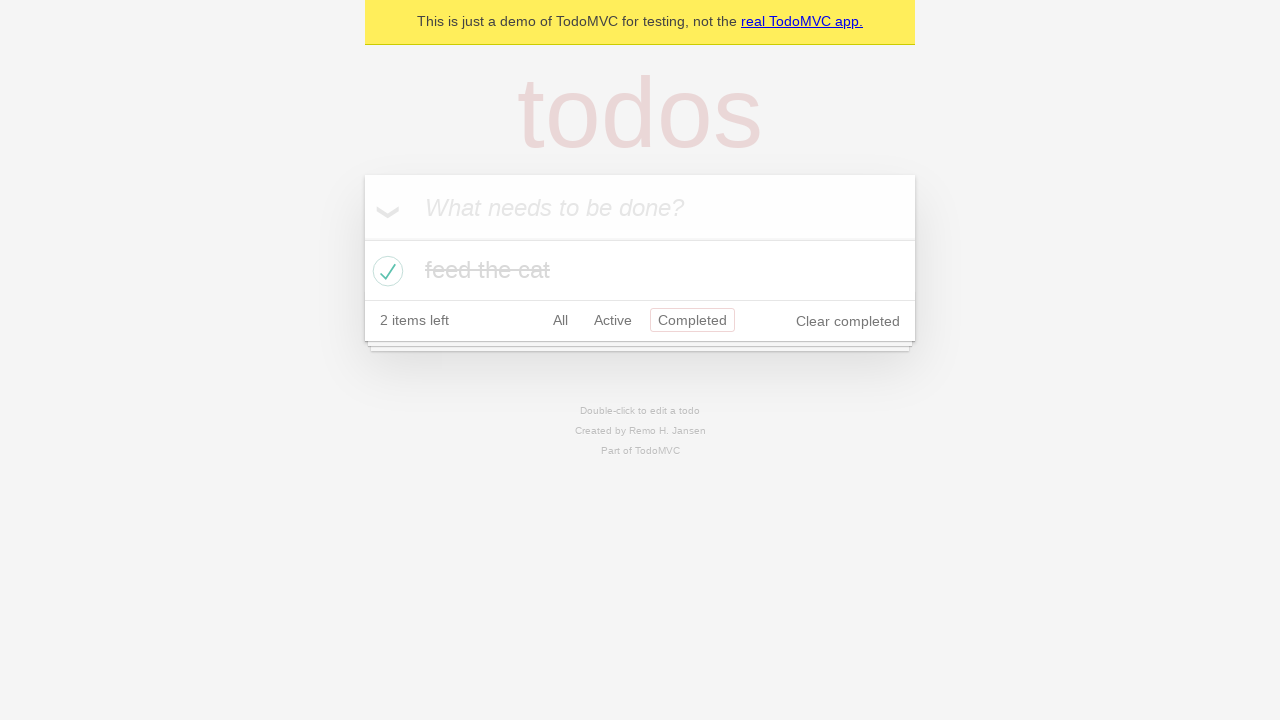

Clicked on All filter to display all todo items at (560, 320) on internal:role=link[name="All"i]
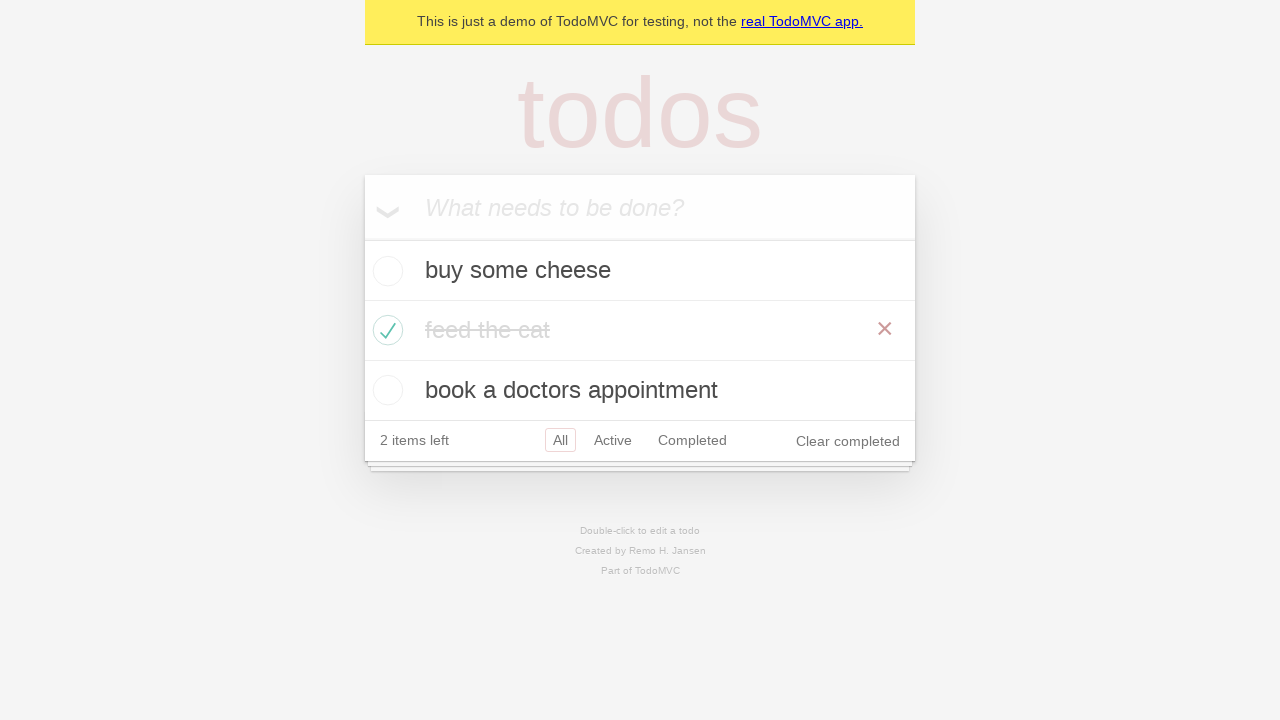

Waited for all todo items to be displayed
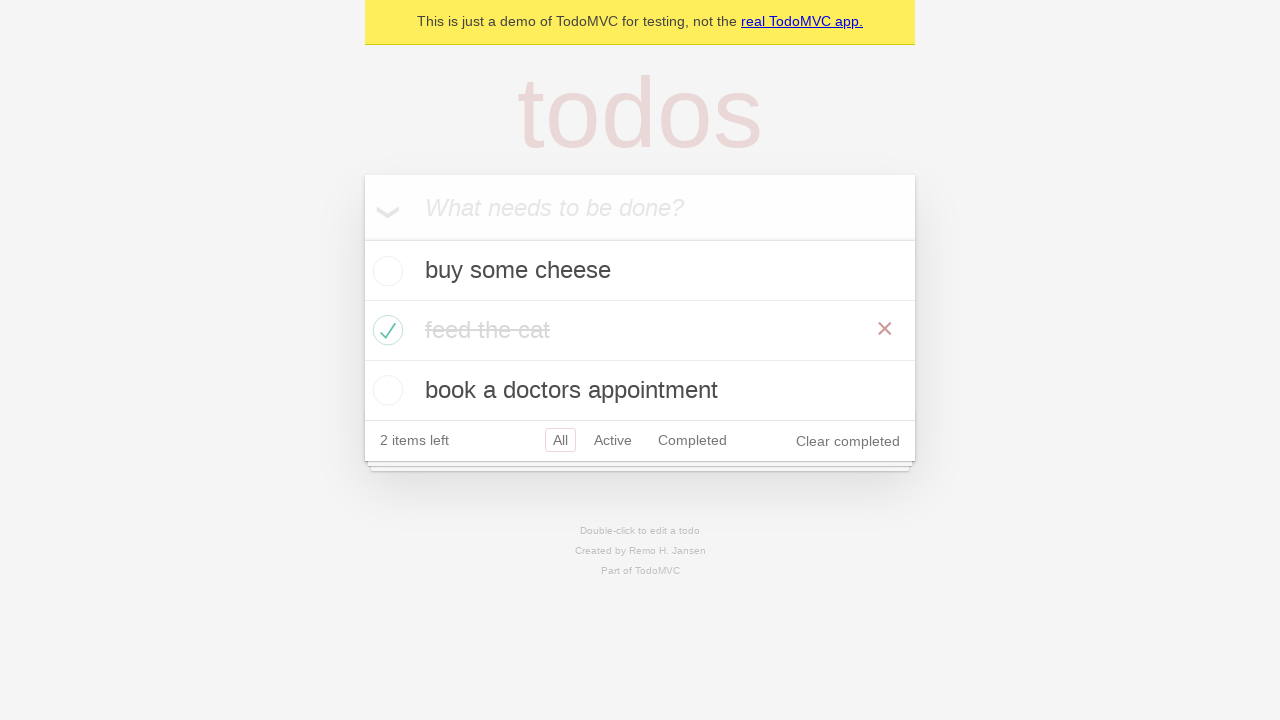

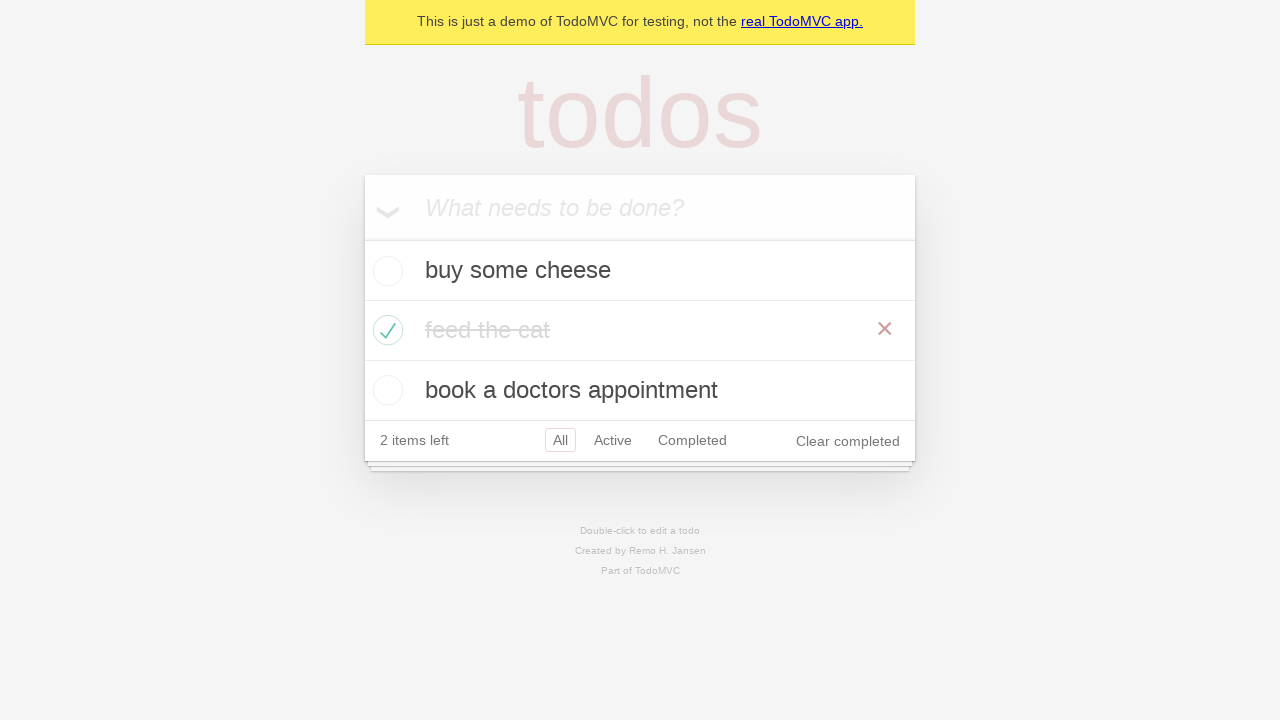